Tests a browser game by starting the game and pressing the up arrow key to verify that the player position changes

Starting URL: https://nmarhari.github.io/SWE-Alpha/

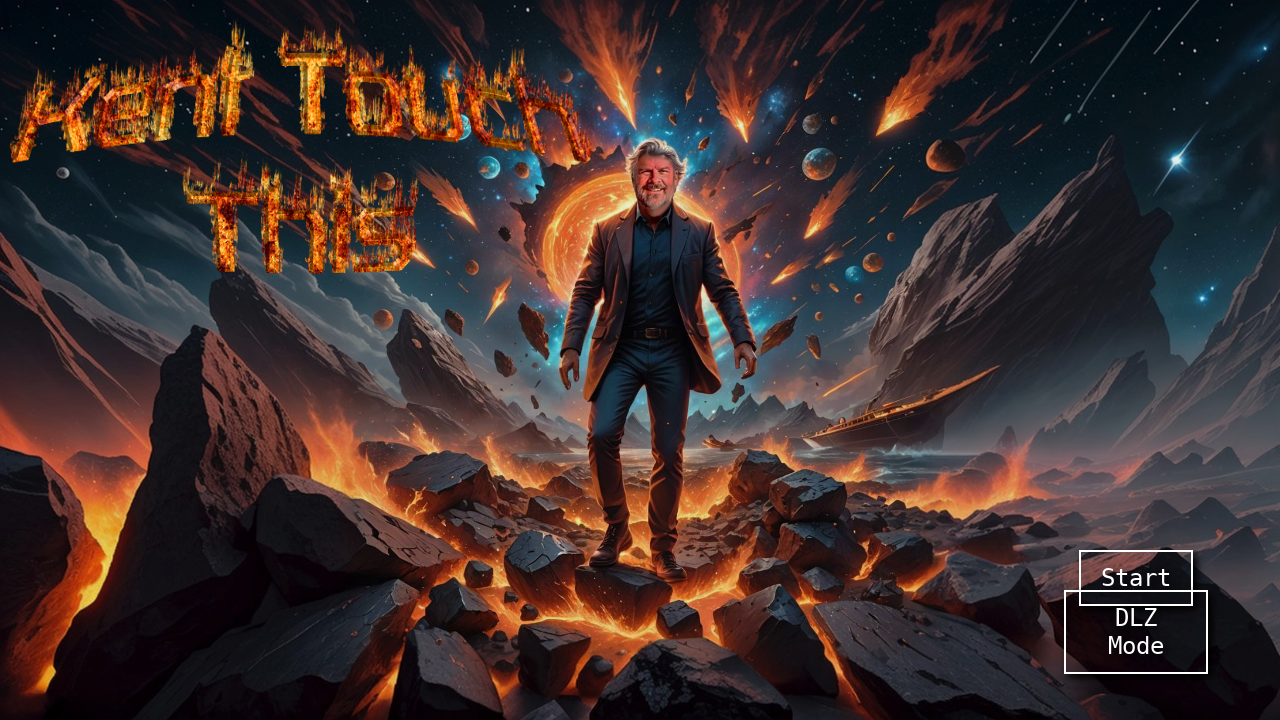

Page loaded with networkidle state
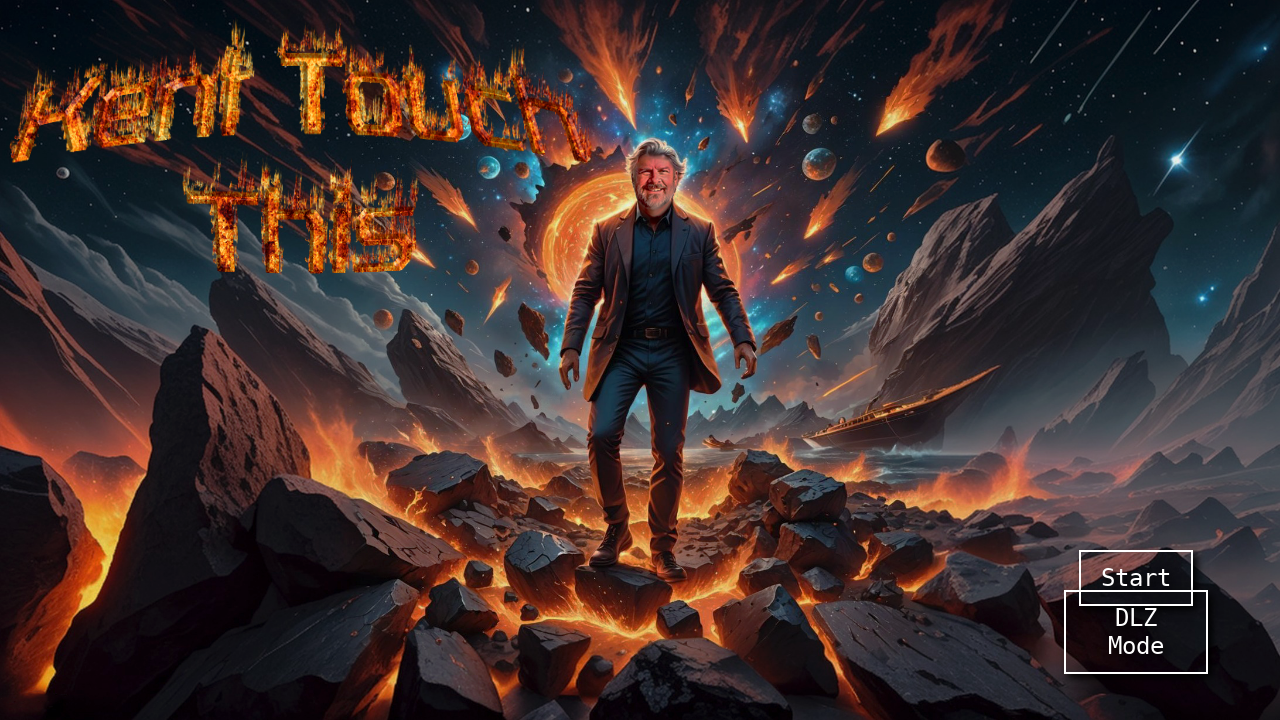

Clicked start button to begin the game at (1136, 578) on button
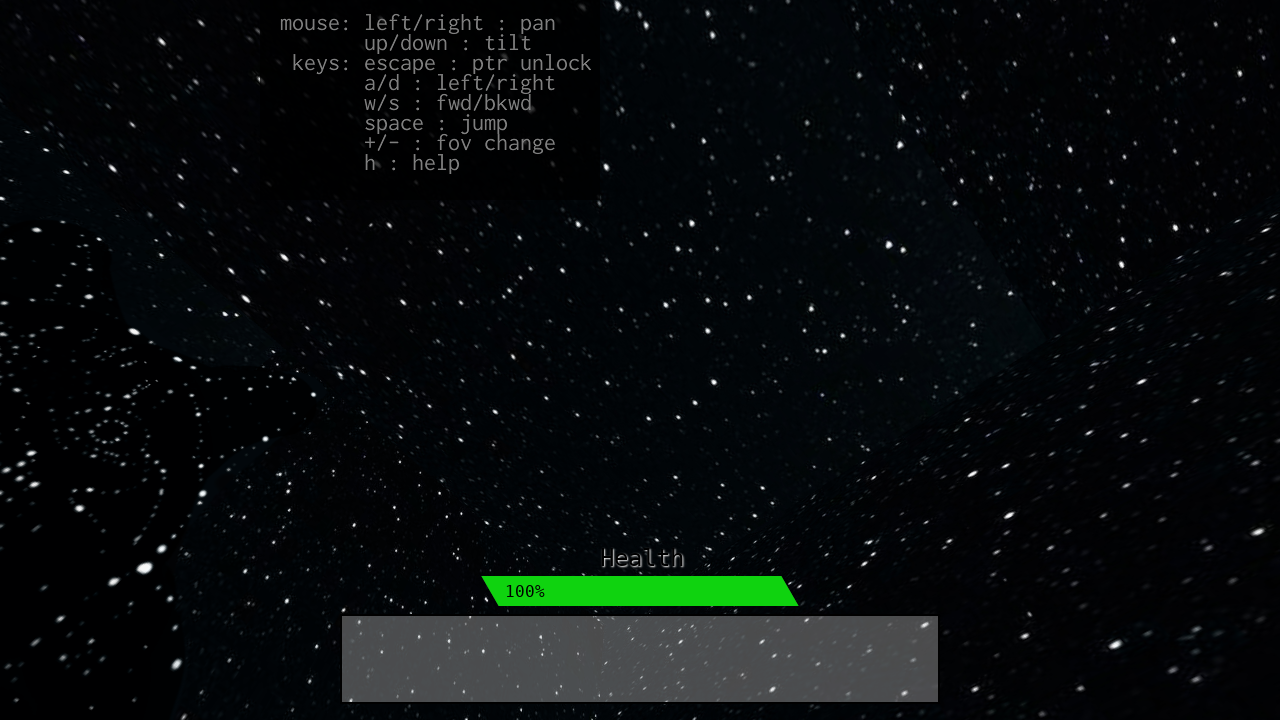

Game initialized after 2 second delay
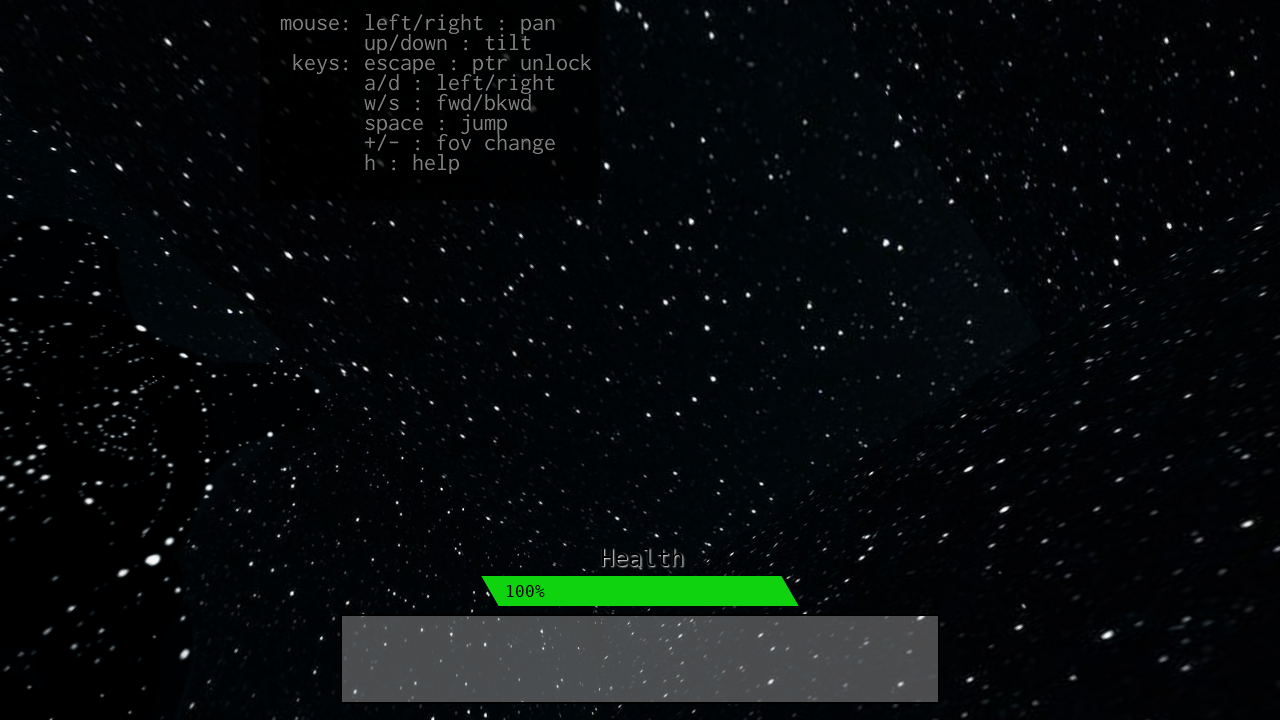

Pressed down on ArrowUp key to move player up
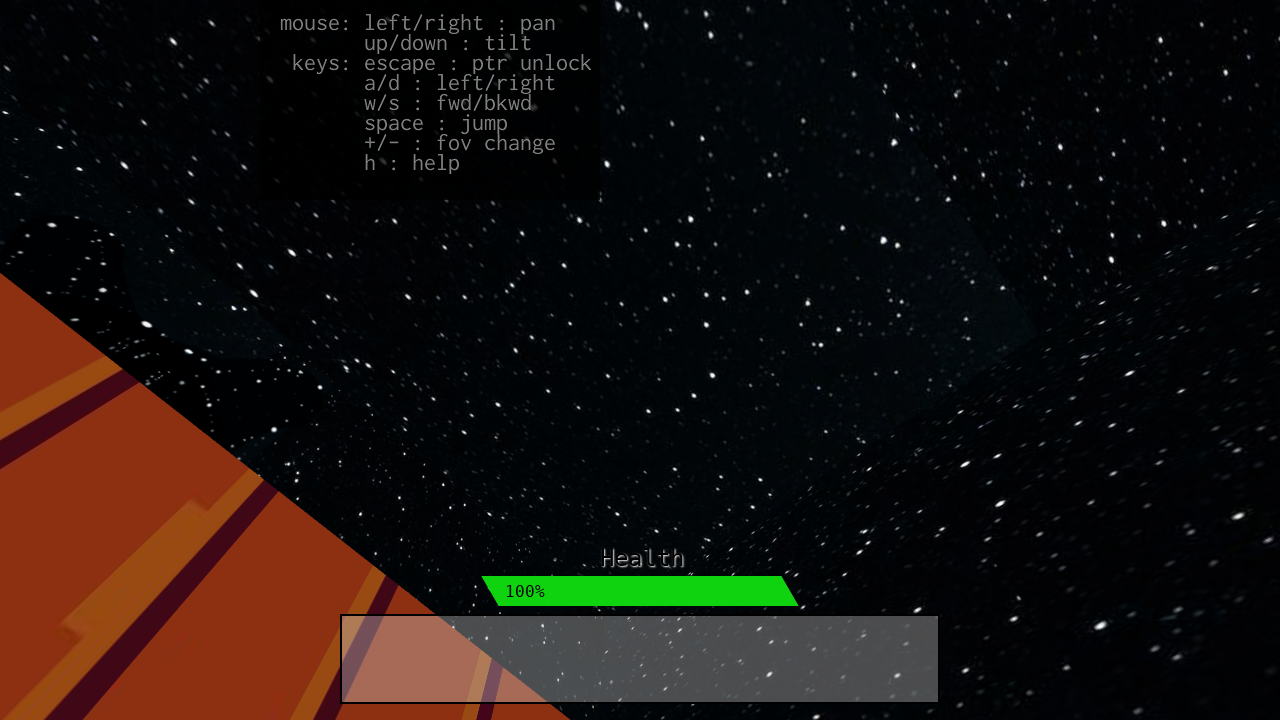

Held ArrowUp key for 1 second
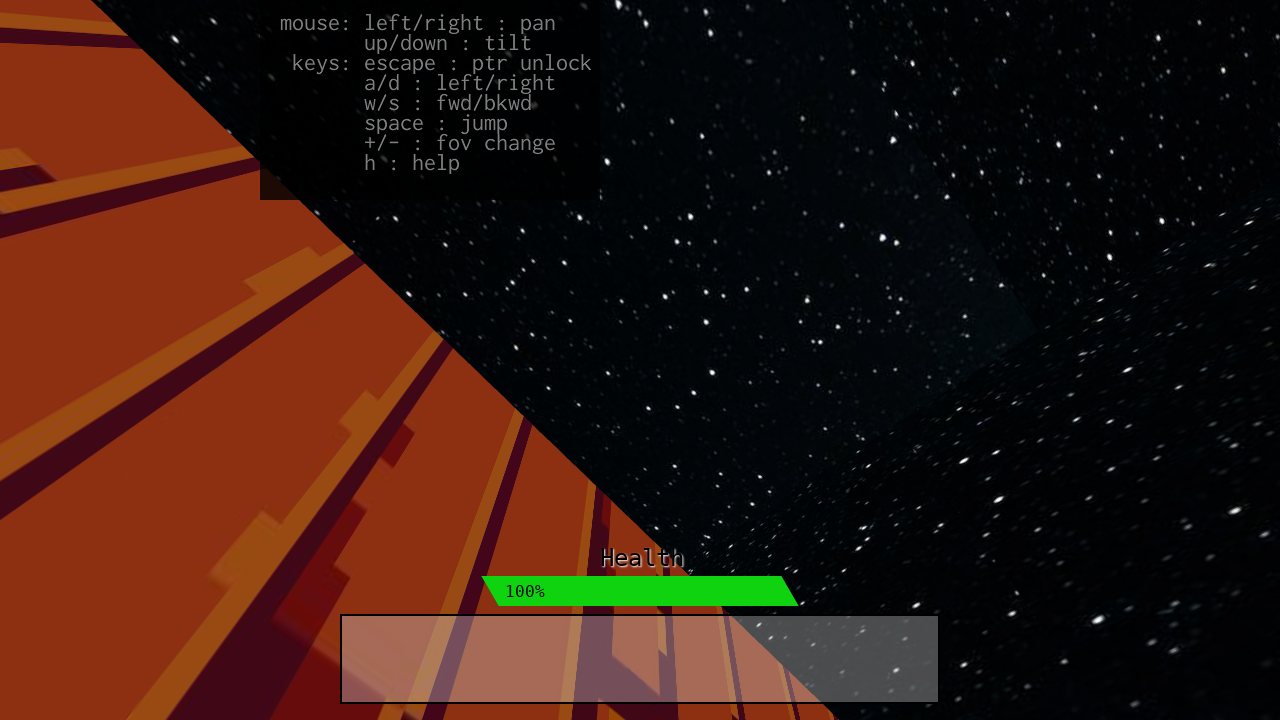

Released ArrowUp key
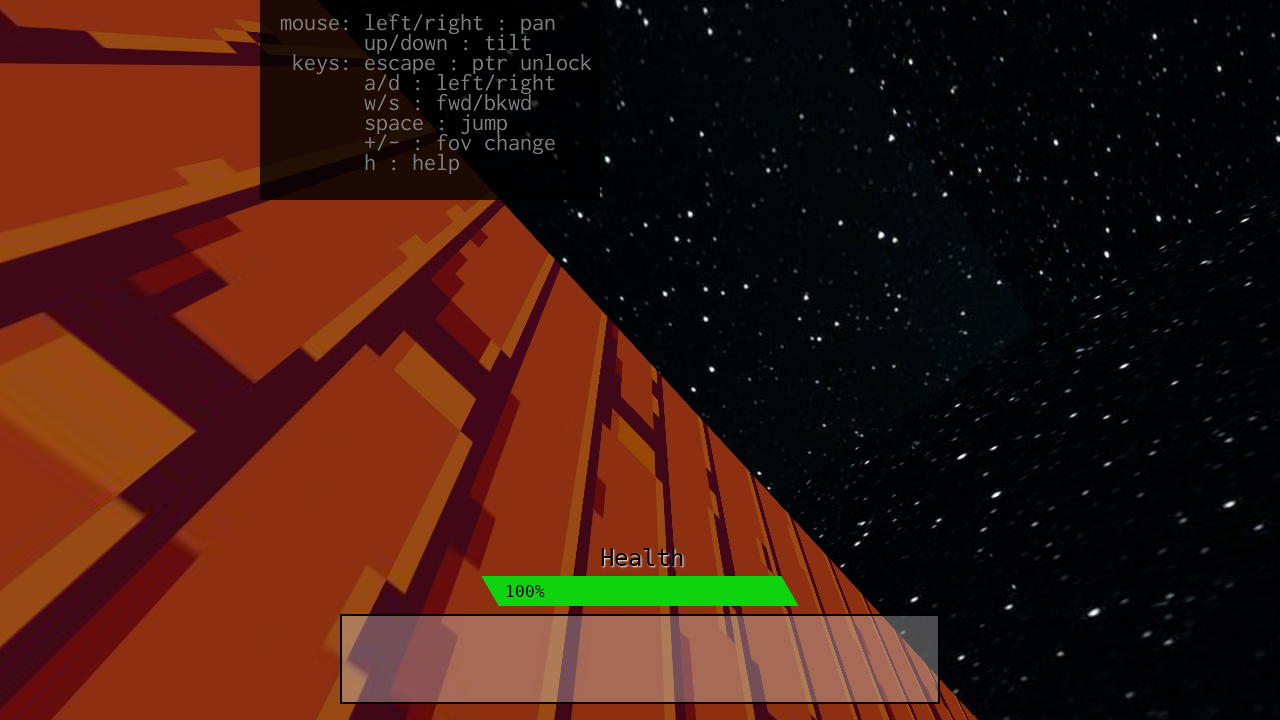

Waited 500ms for player position to update
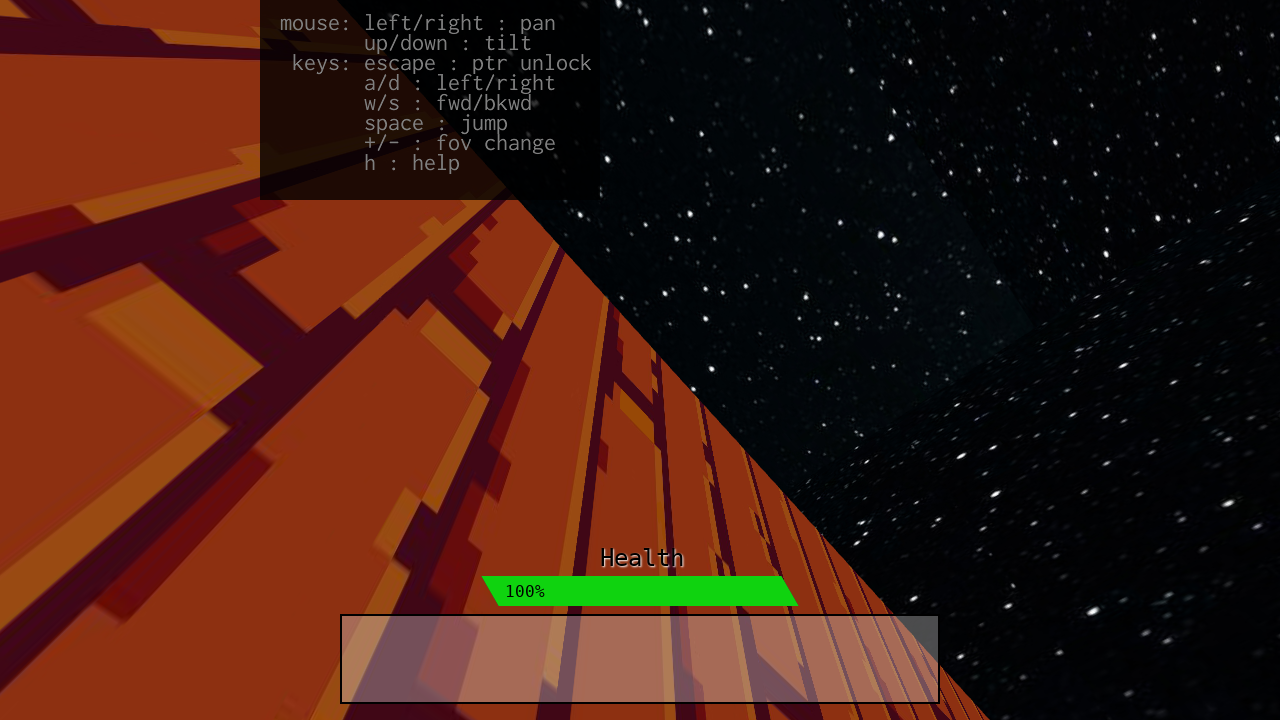

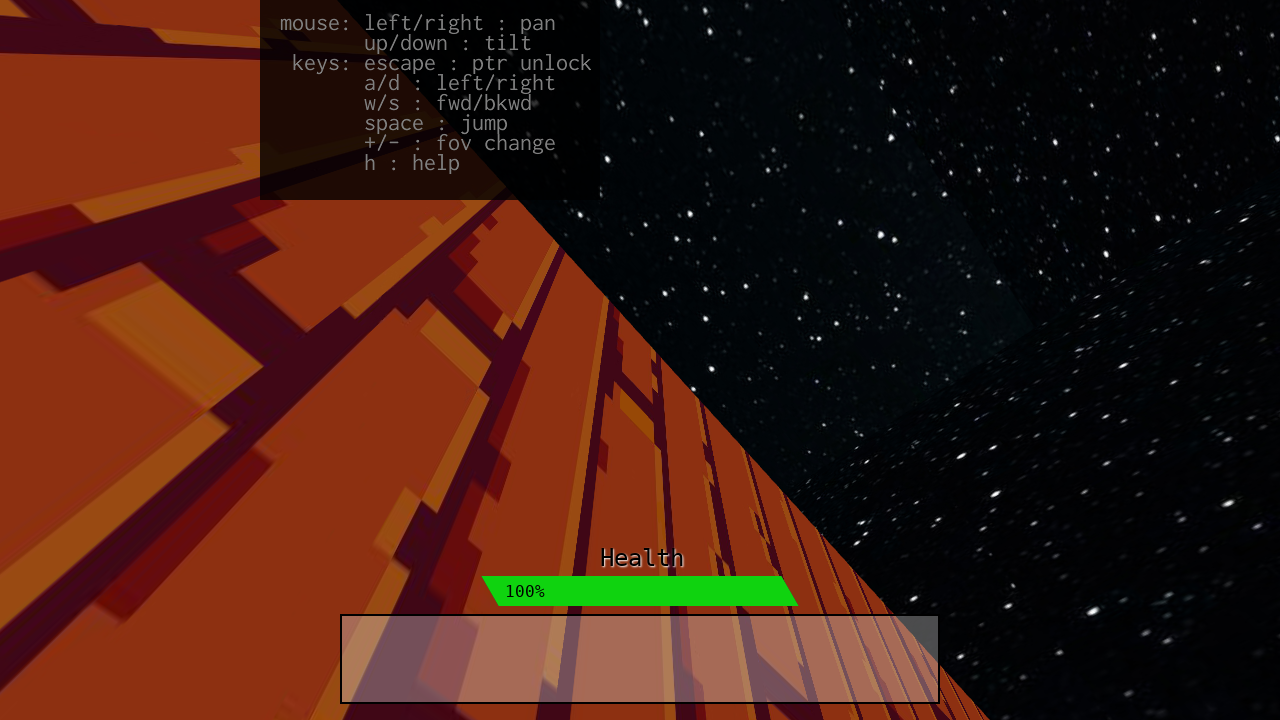